Tests element visibility by checking if various form elements (email textbox, radio button, textarea, and an image label) are displayed, and interacts with them accordingly.

Starting URL: https://automationfc.github.io/basic-form/index.html

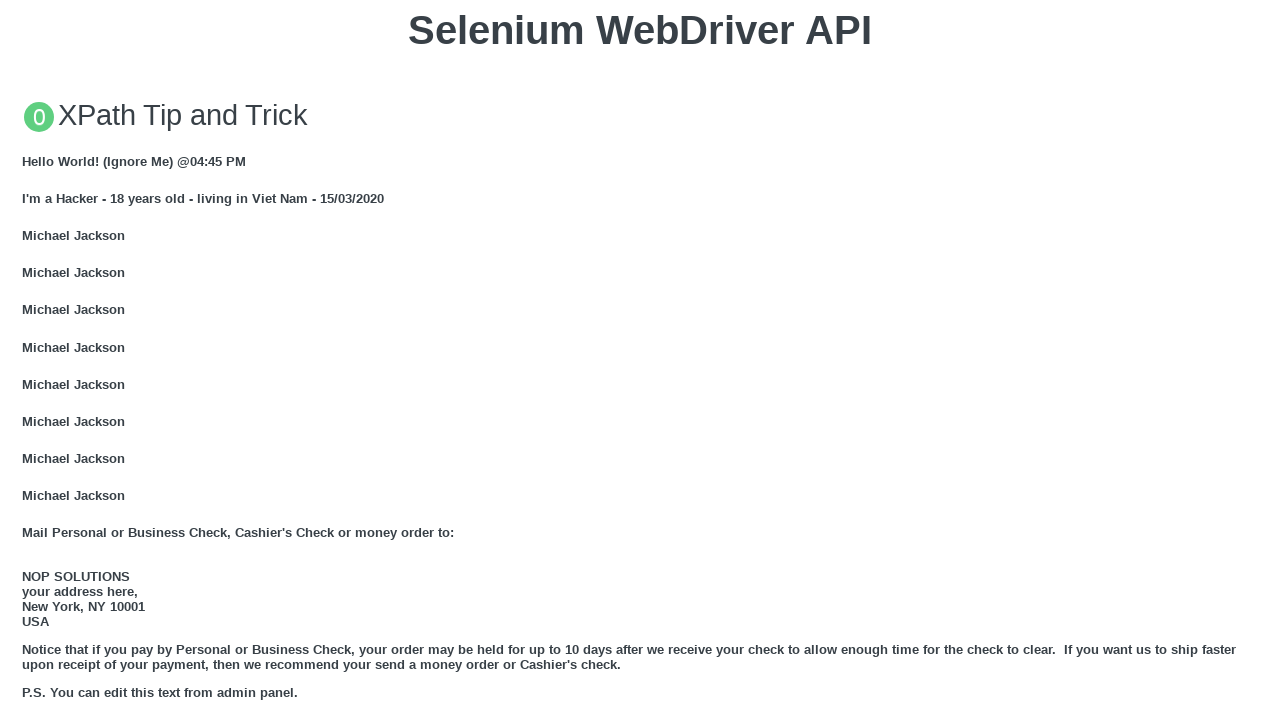

Checked if email textbox is visible
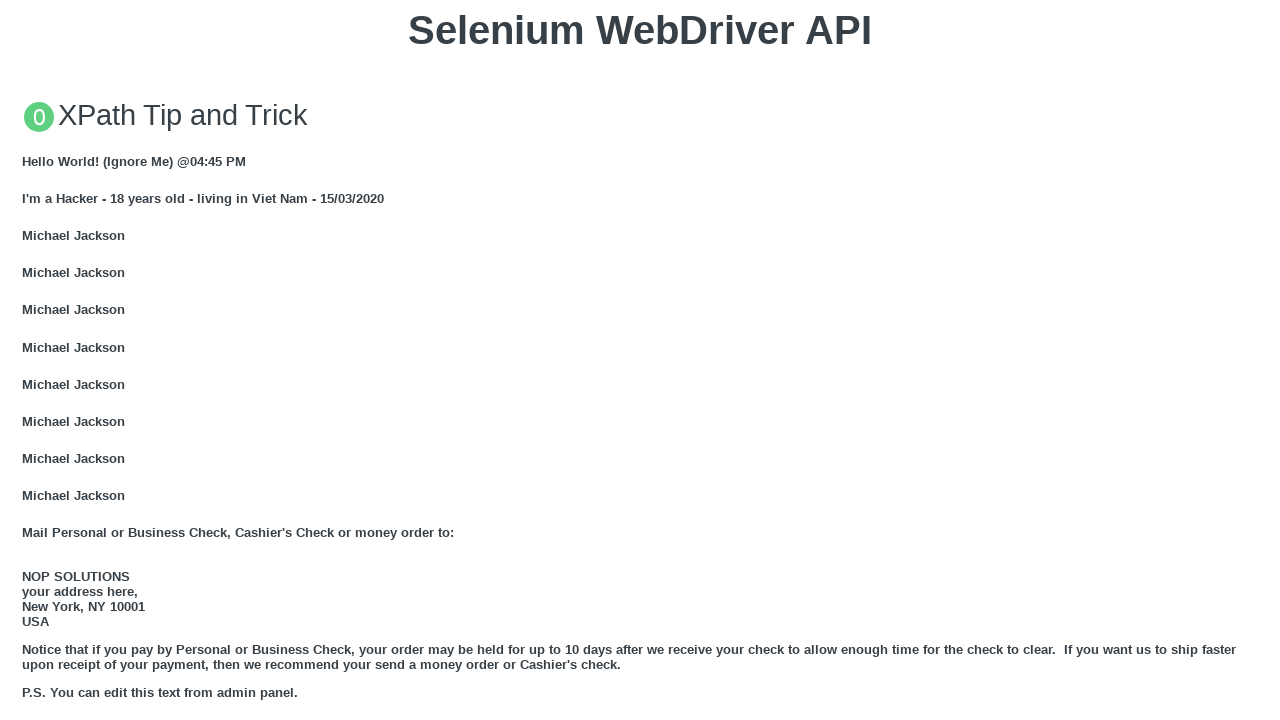

Filled email textbox with 'Automation Testing Textbox' on input#mail
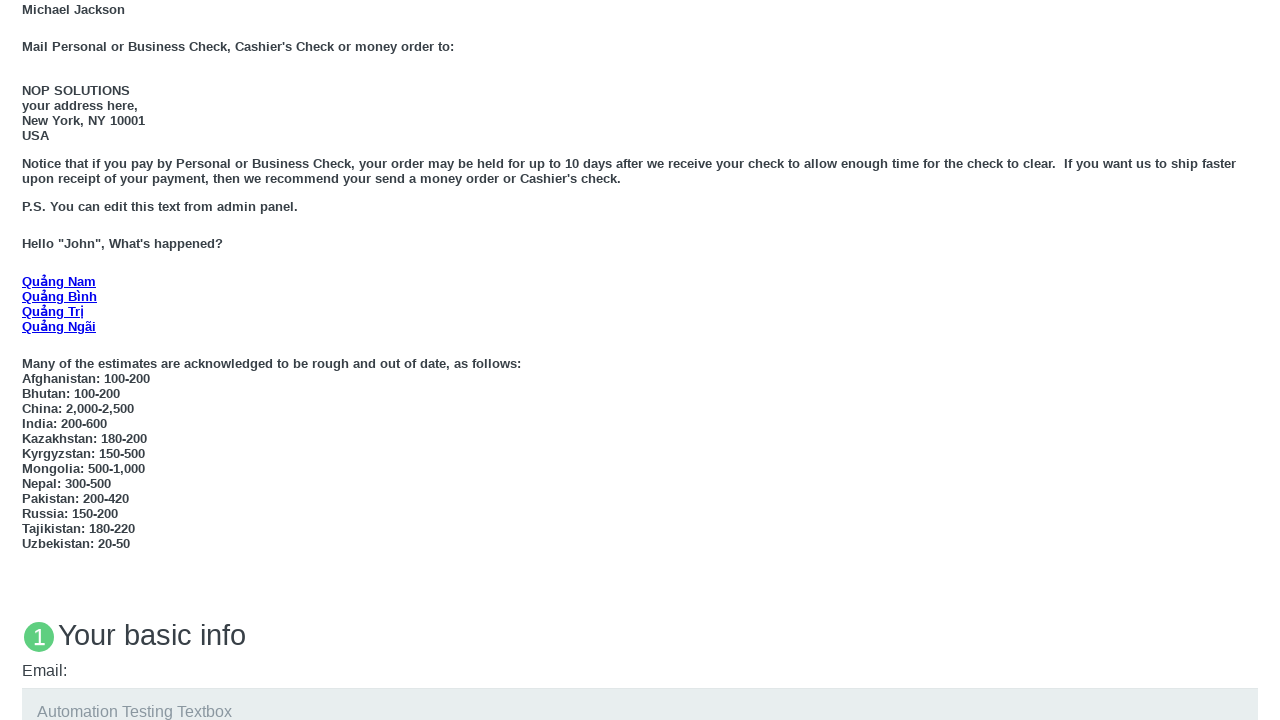

Checked if 'Under 18' radio button is visible
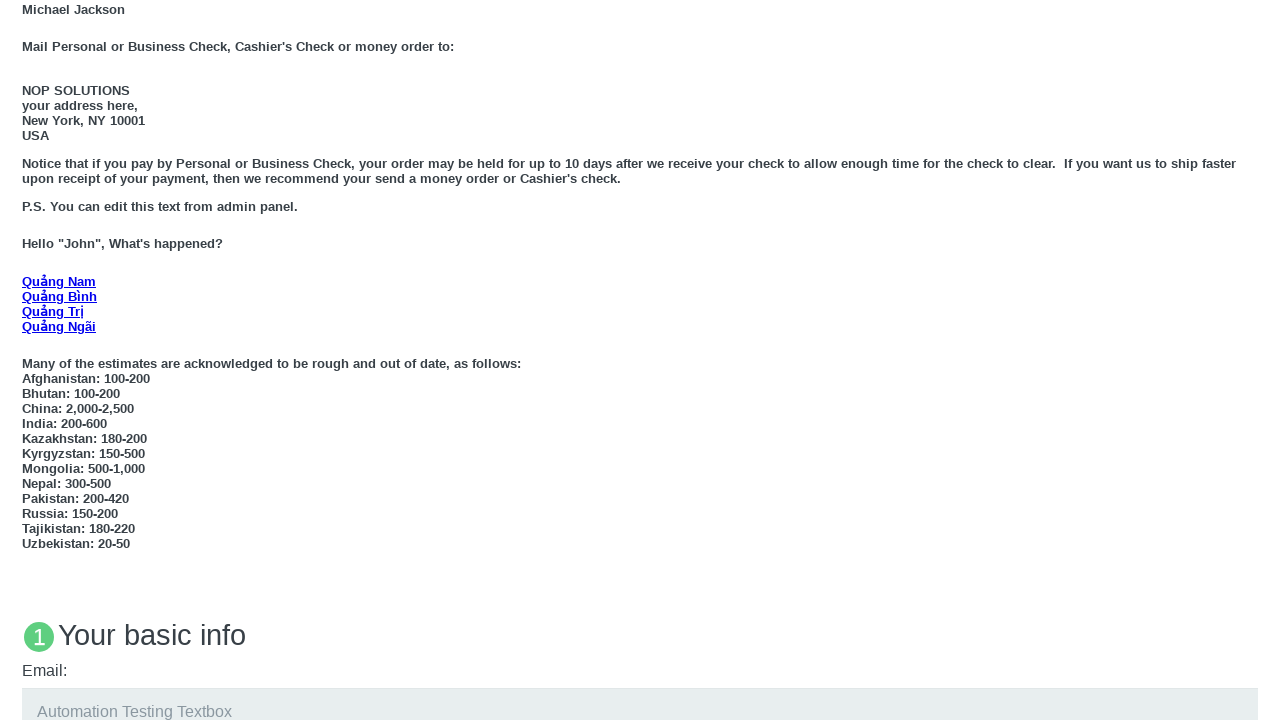

Clicked 'Under 18' radio button at (28, 360) on input#under_18
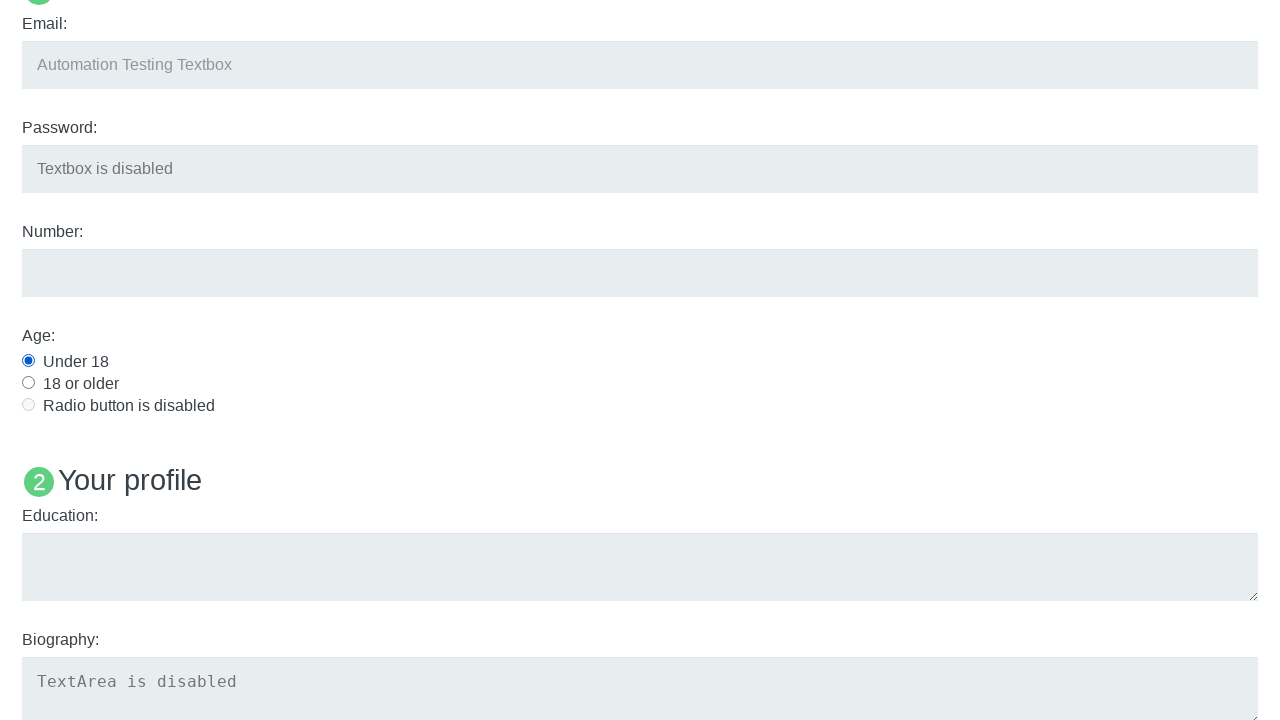

Checked if education textarea is visible
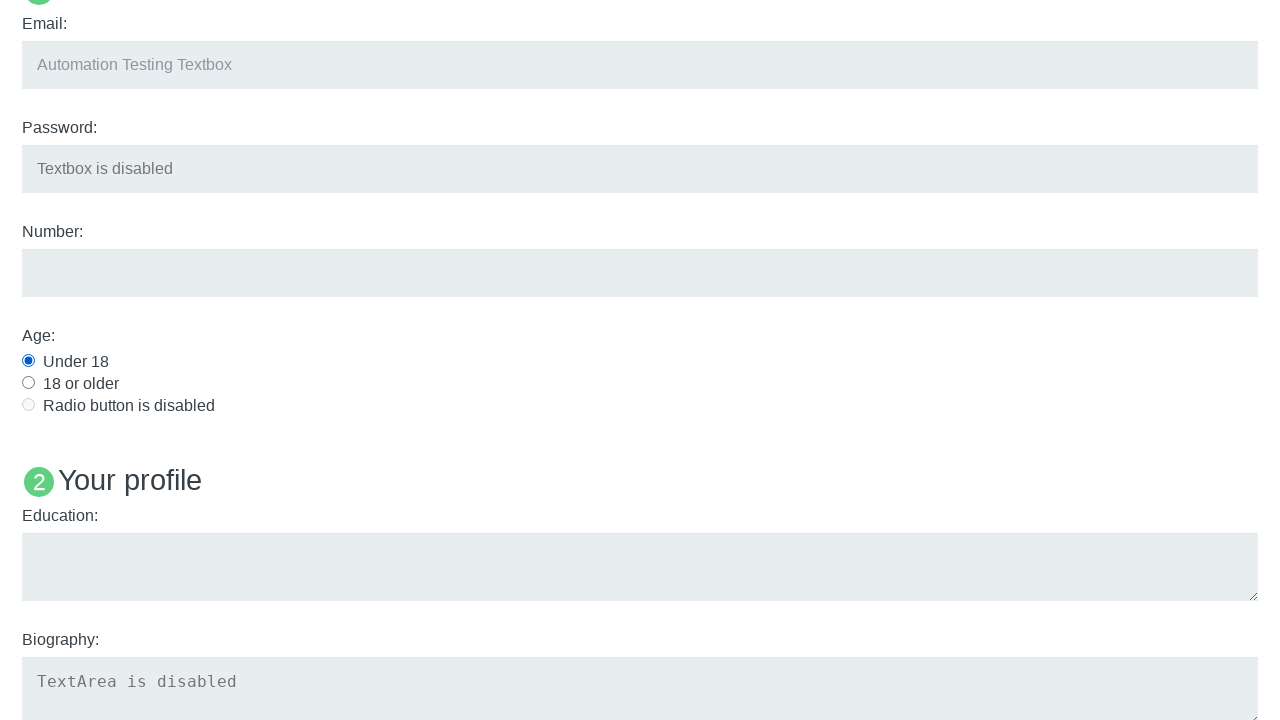

Filled education textarea with 'Automation testing TextArea' on textarea#edu
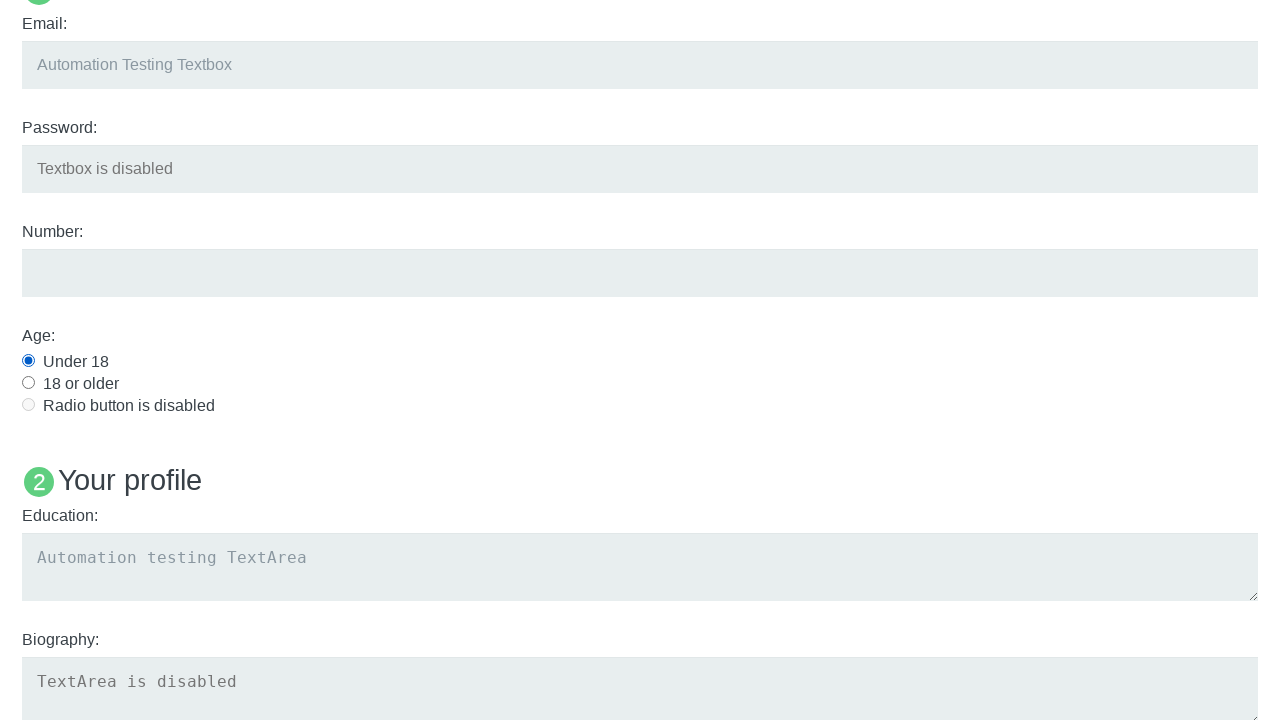

Checked if User5 label/image is visible
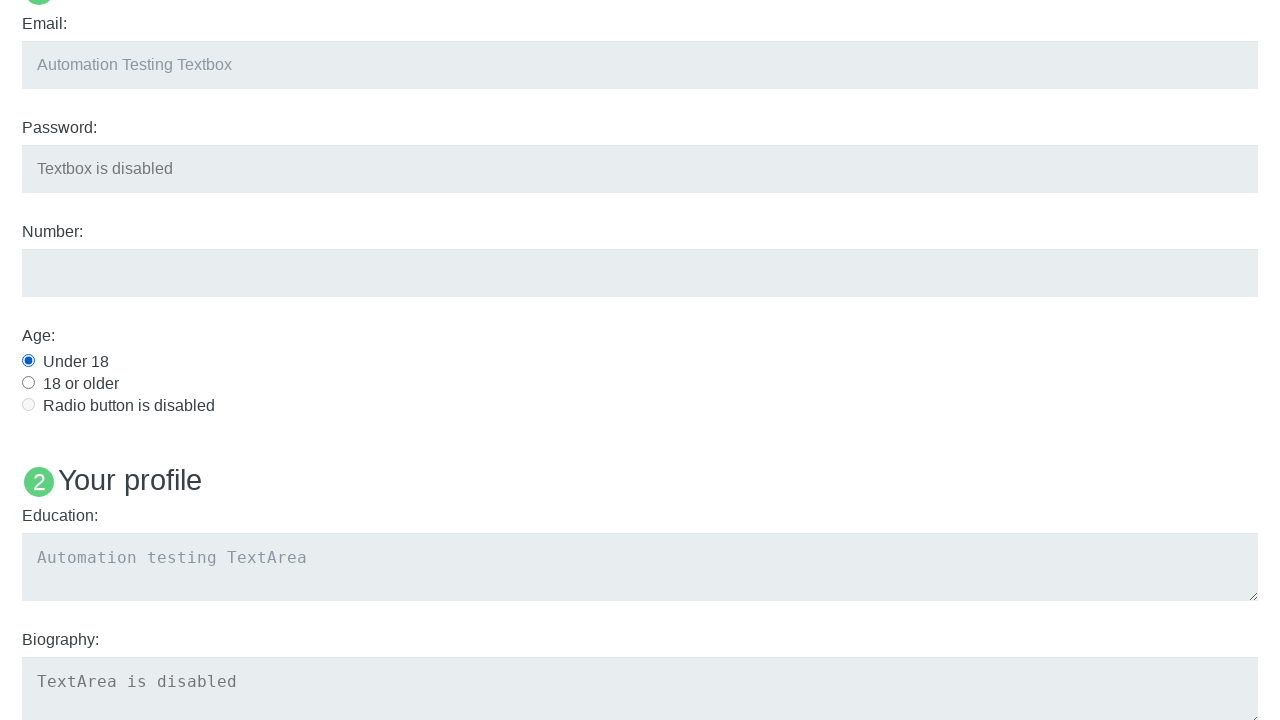

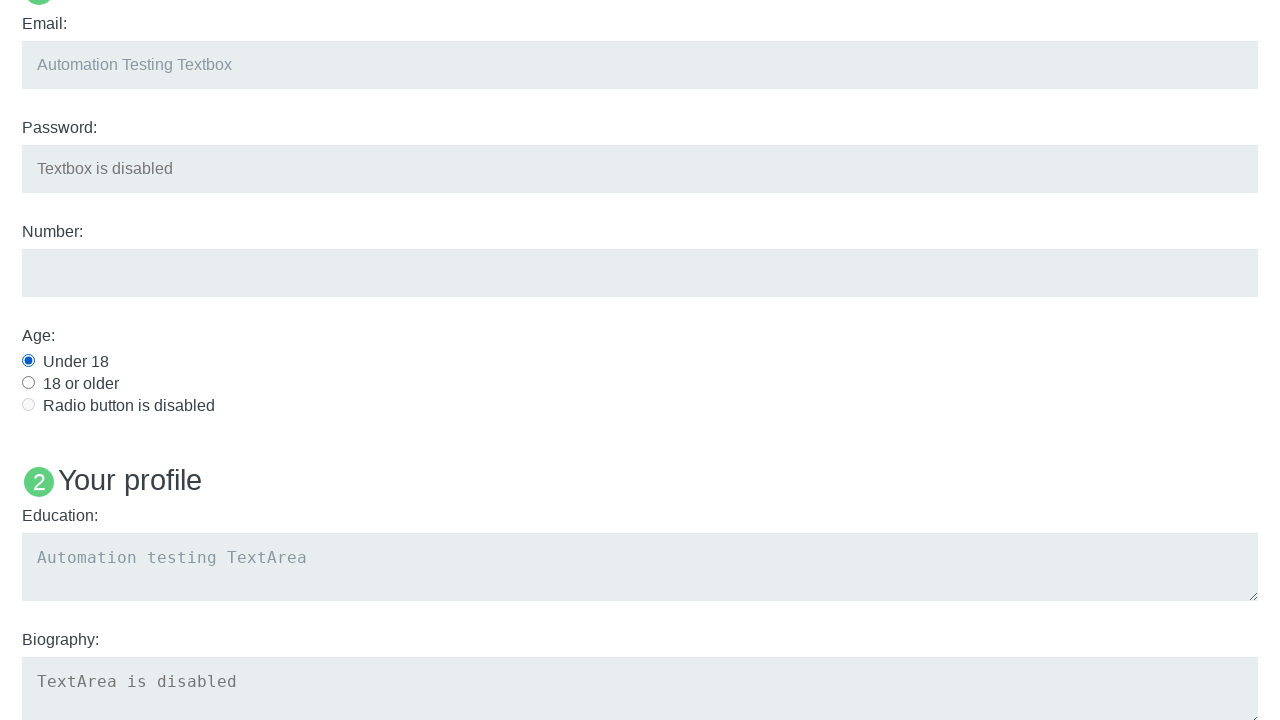